Navigates to Carbon code image generator with pre-filled code parameters, then clicks the export menu and selects PNG export option to generate a code image

Starting URL: https://carbon.now.sh?l=python&code=print%28%22Hello%20World%22%29&bg=rgba%28171%2C184%2C195%2C1%29&t=seti

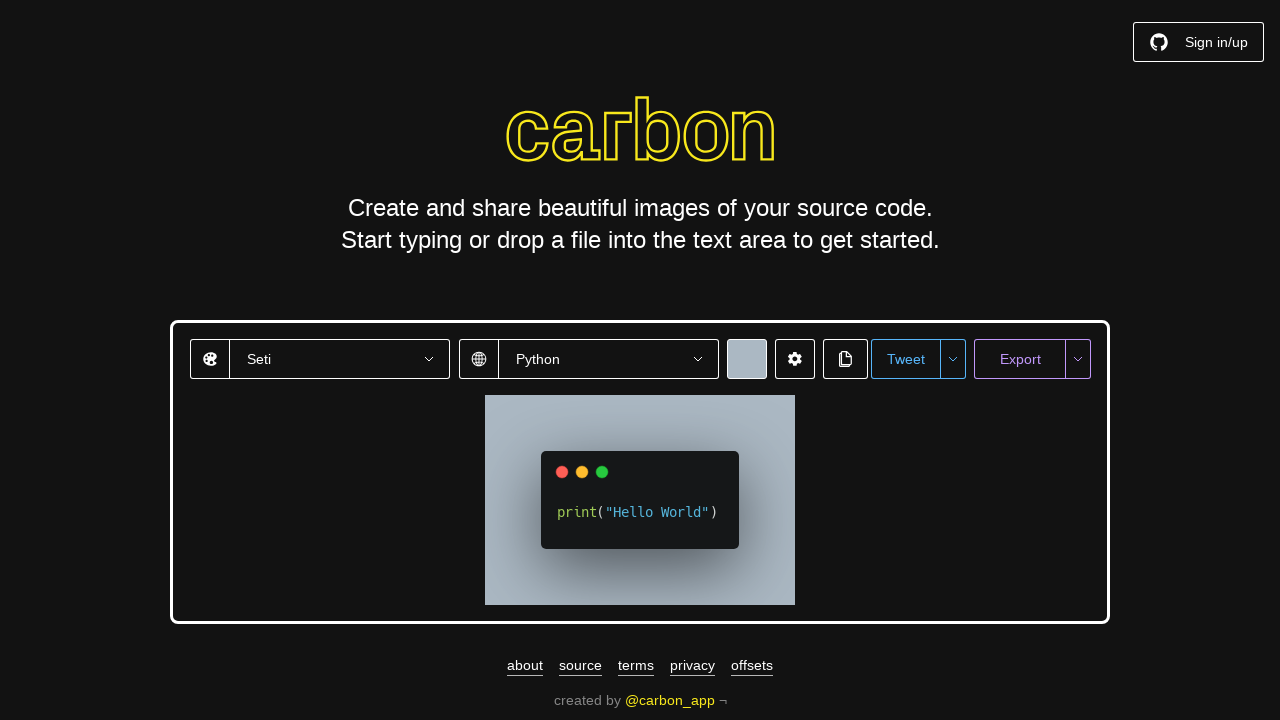

Clicked export menu to open export options at (1078, 359) on #export-menu
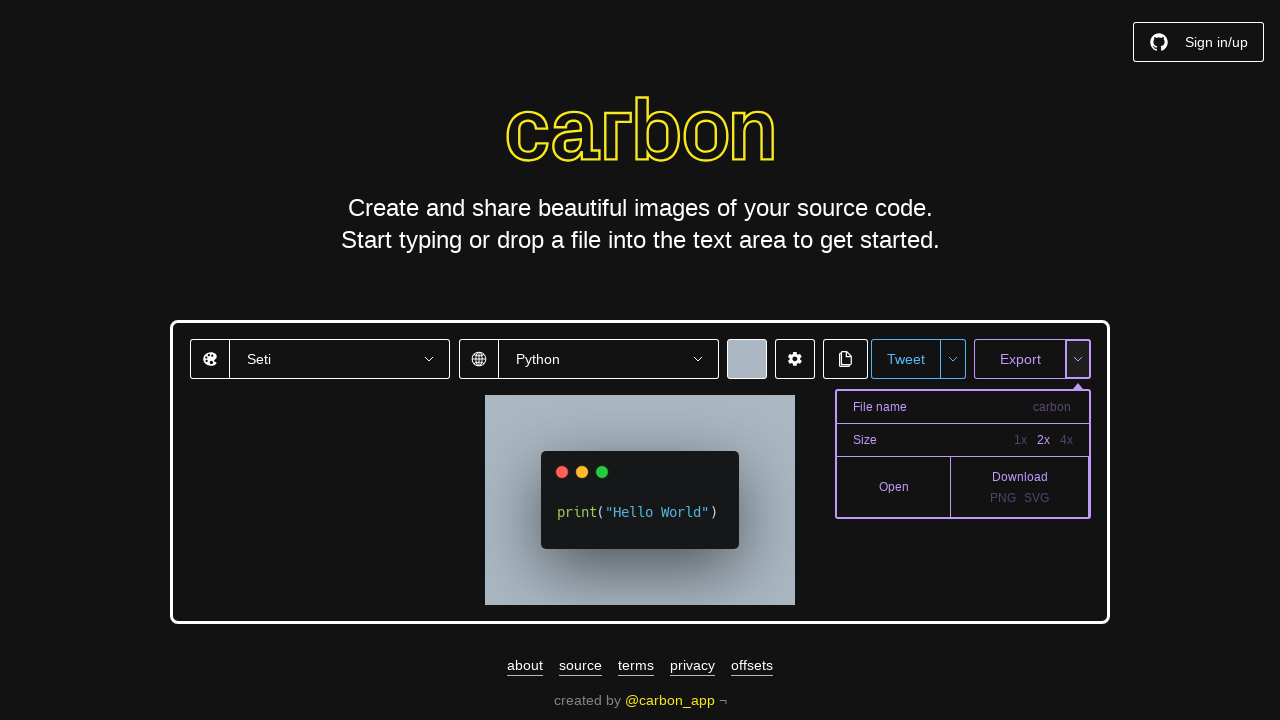

Clicked PNG export option at (1003, 498) on #export-png
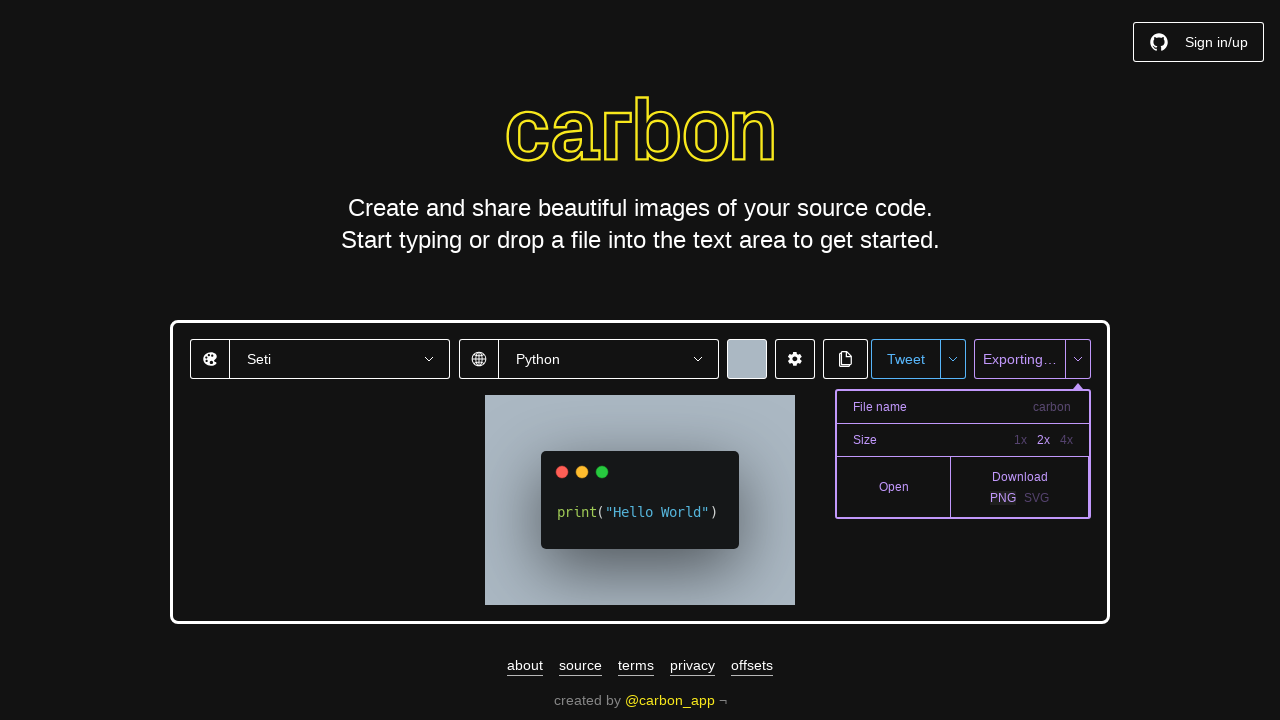

Waited 3 seconds for PNG download to be triggered
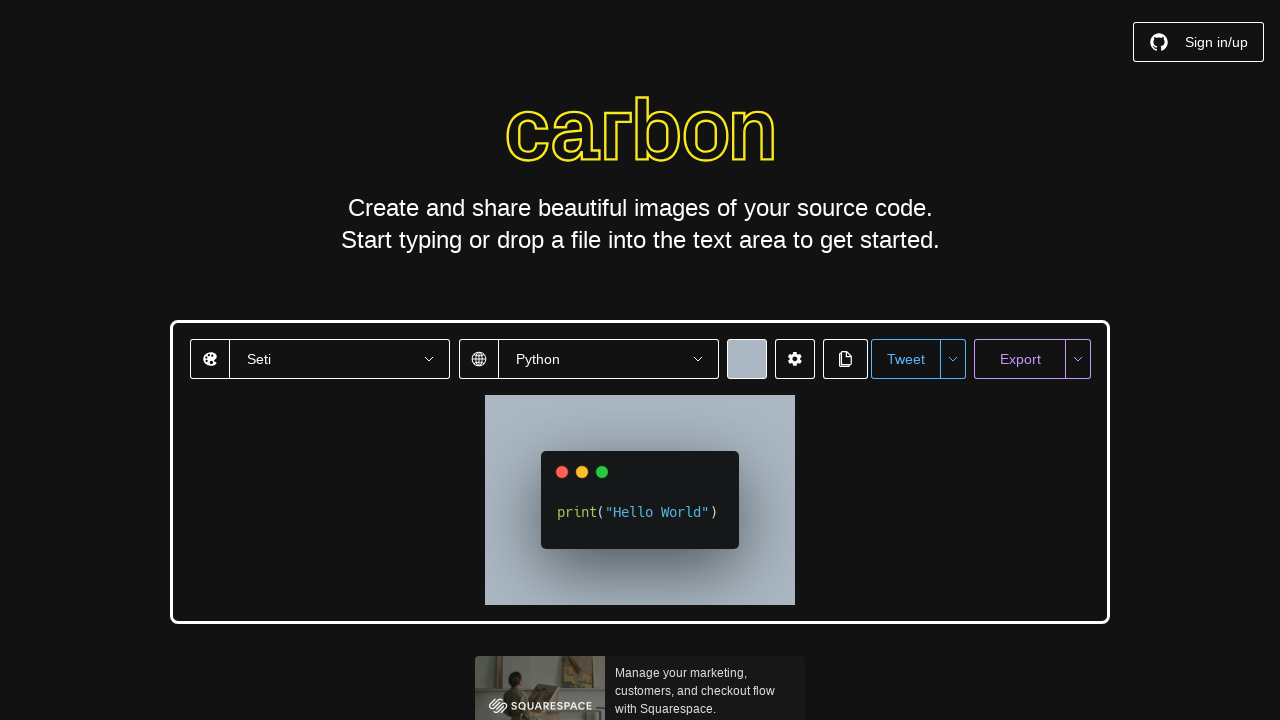

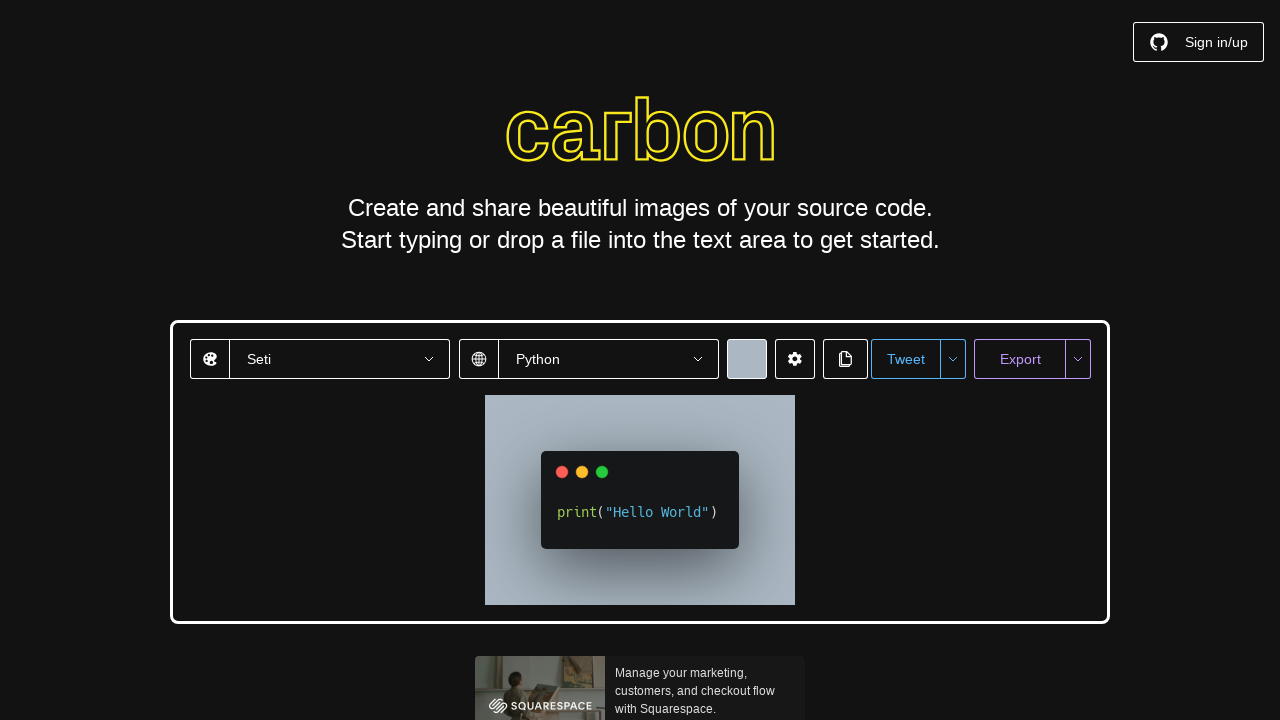